Tests Target website's privacy policy link by clicking it, verifying the privacy policy page loads in a new window, then returning to the main page

Starting URL: https://www.target.com/

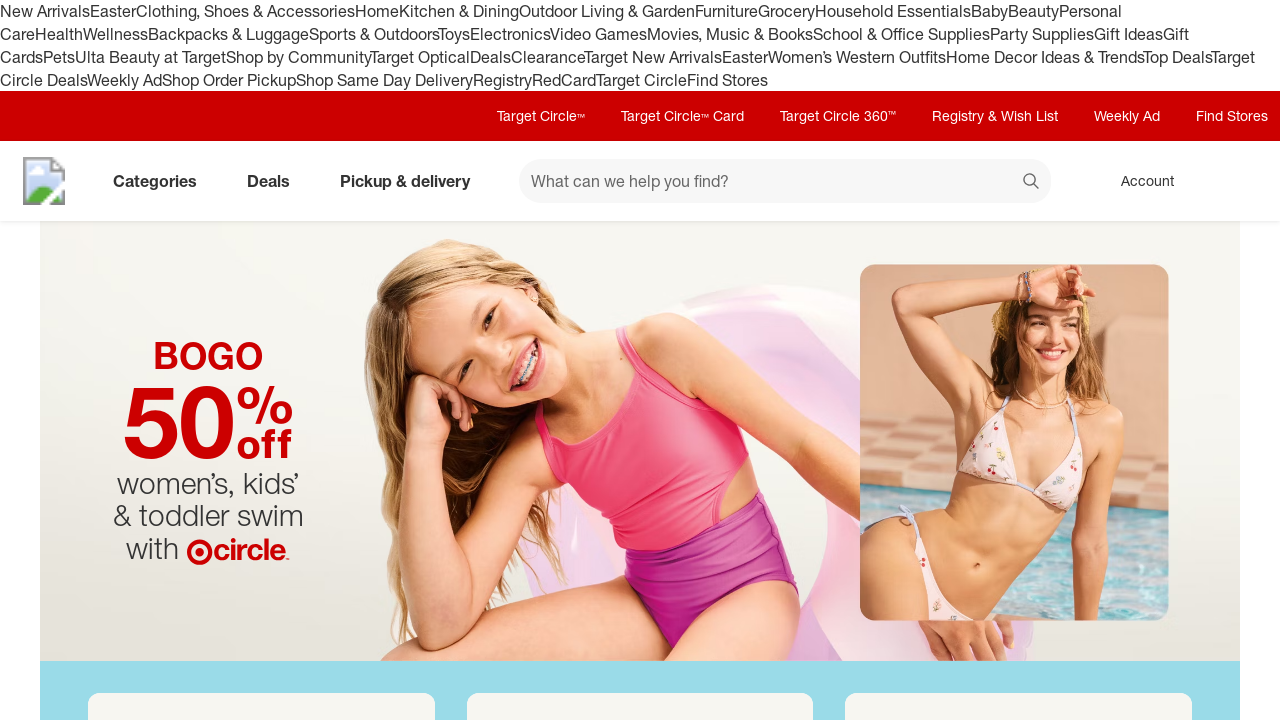

Clicked on Privacy policy link at (988, 440) on text='Privacy policy'
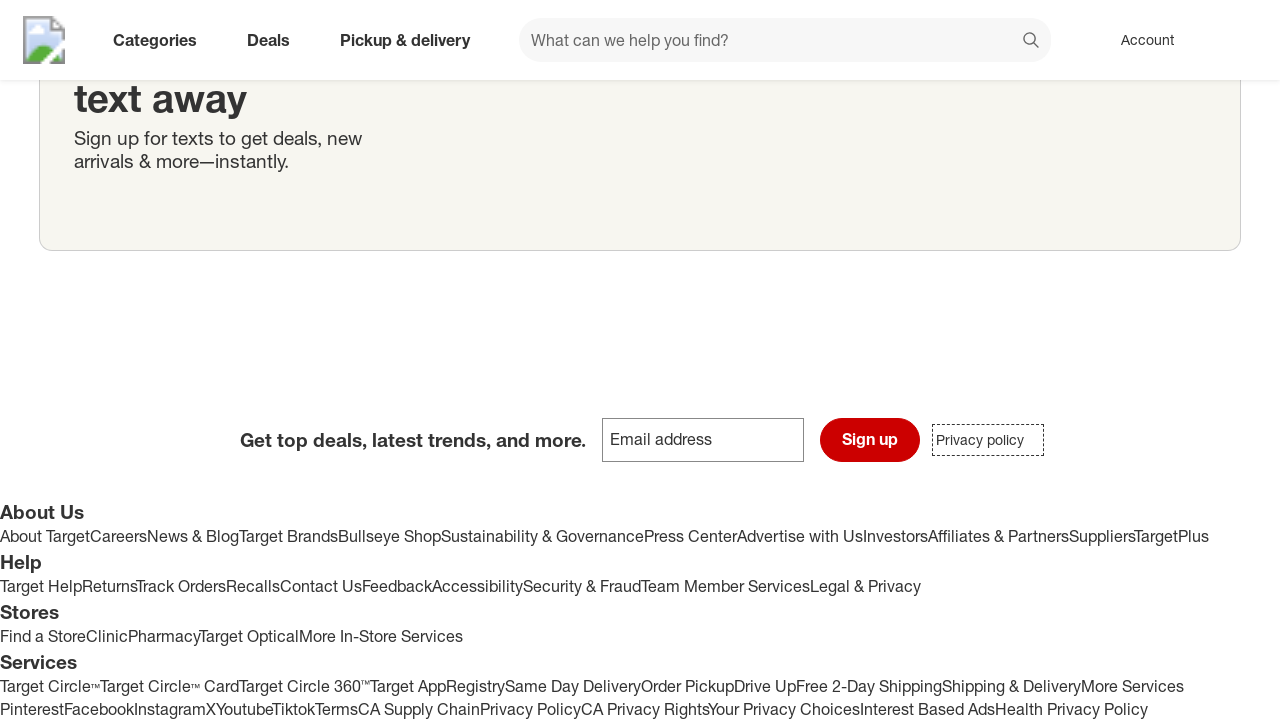

Privacy policy opened in new window/tab at (988, 440) on text='Privacy policy'
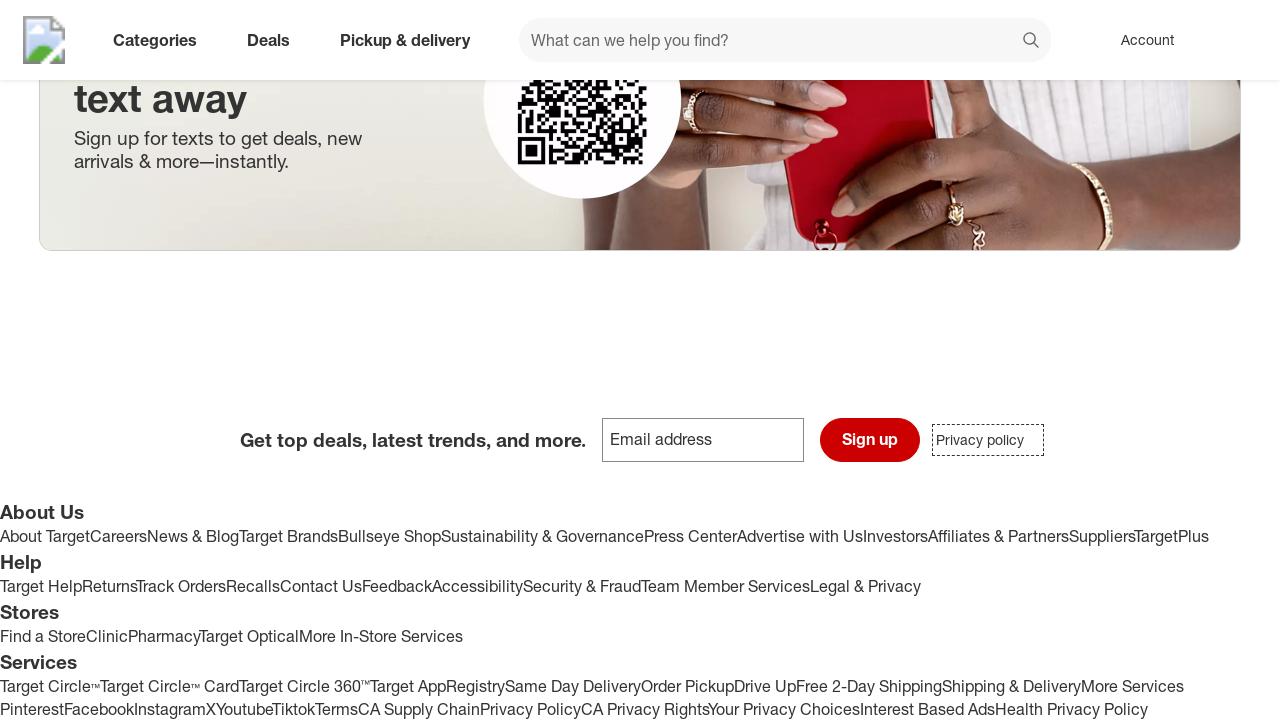

Captured new privacy policy page object
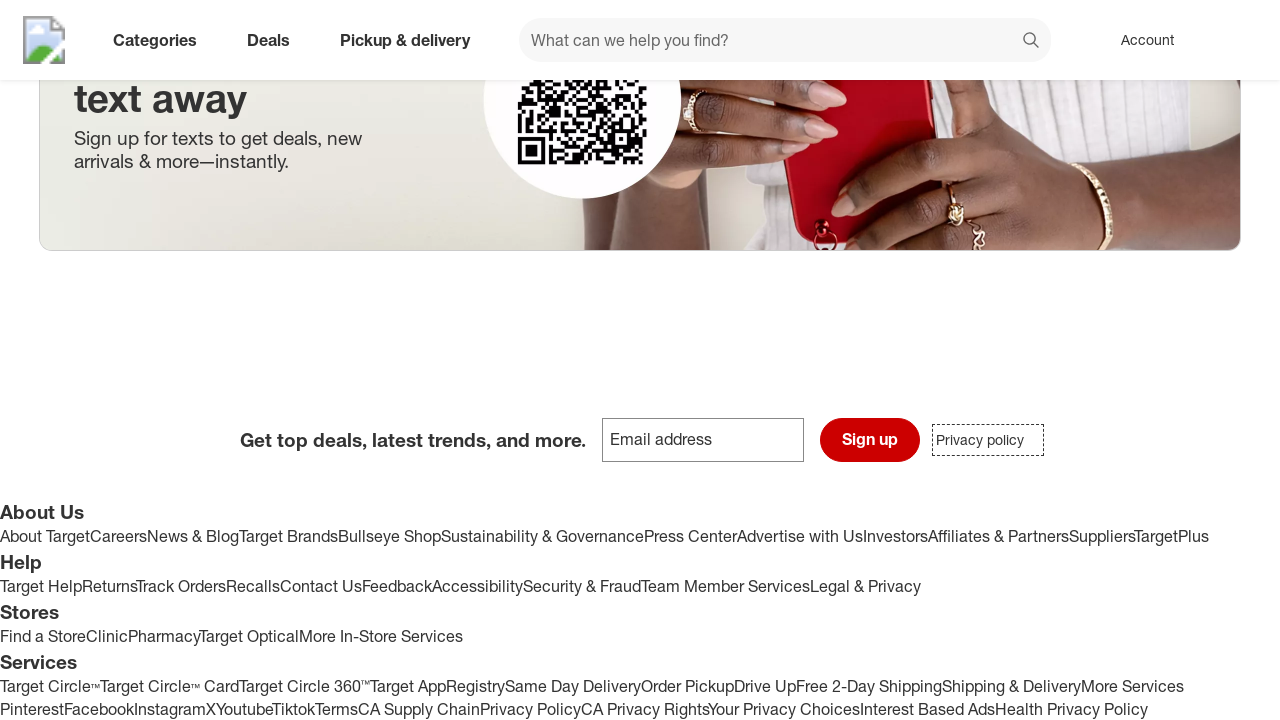

Privacy policy page loaded and 'Target Privacy Policy' heading verified
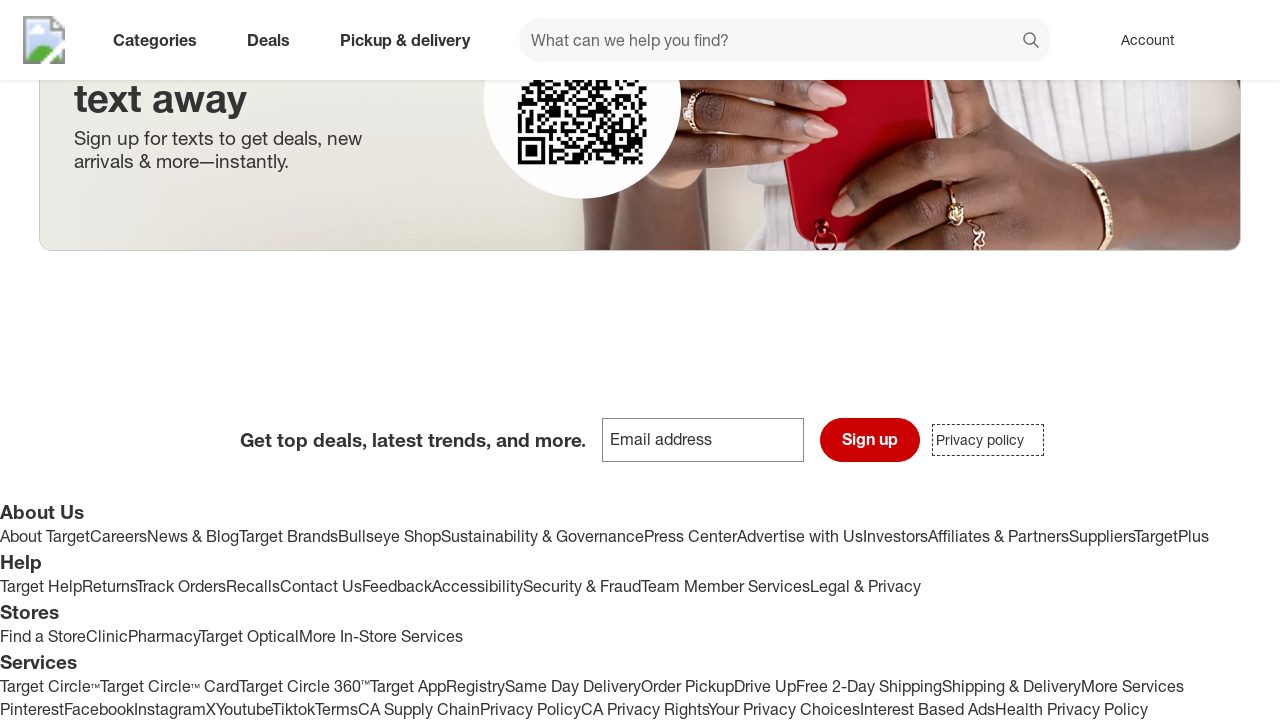

Closed privacy policy tab
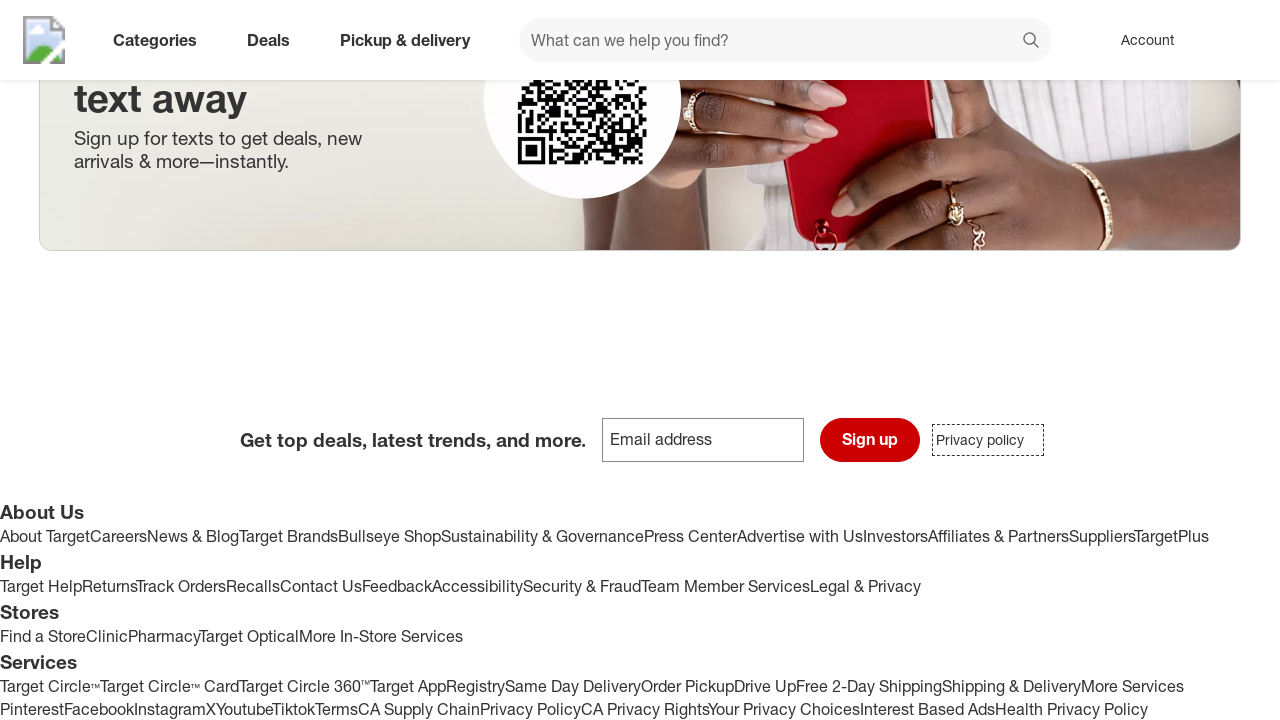

Returned to main Target page and verified page load state
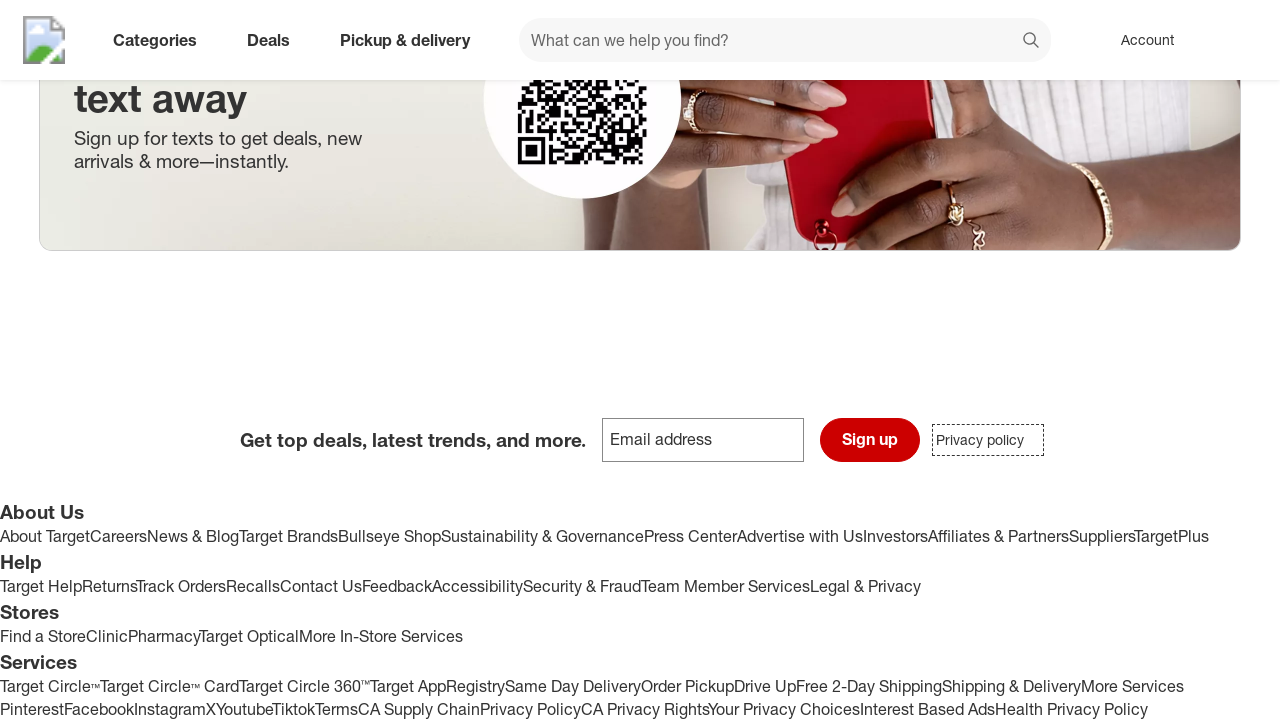

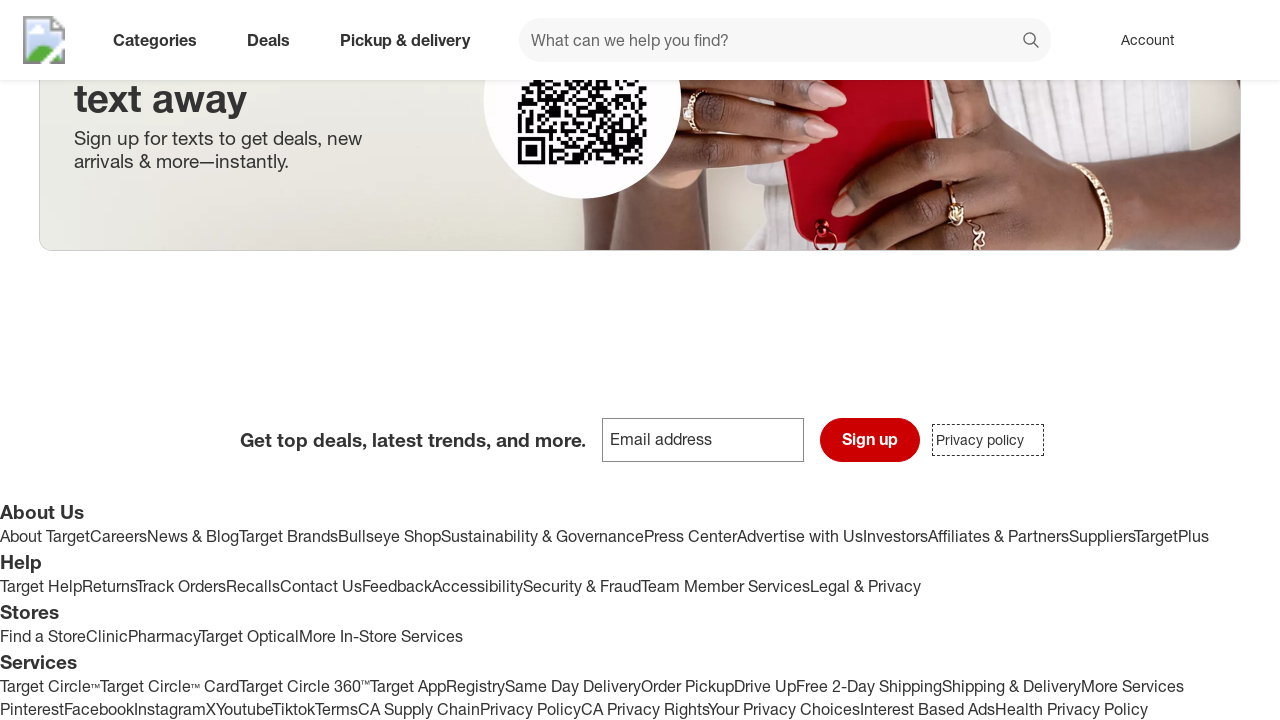